Verifies that a dynamically loaded 'Hello' text element is not visible immediately after page load by checking that the element list is empty

Starting URL: https://teserat.github.io/welcome/

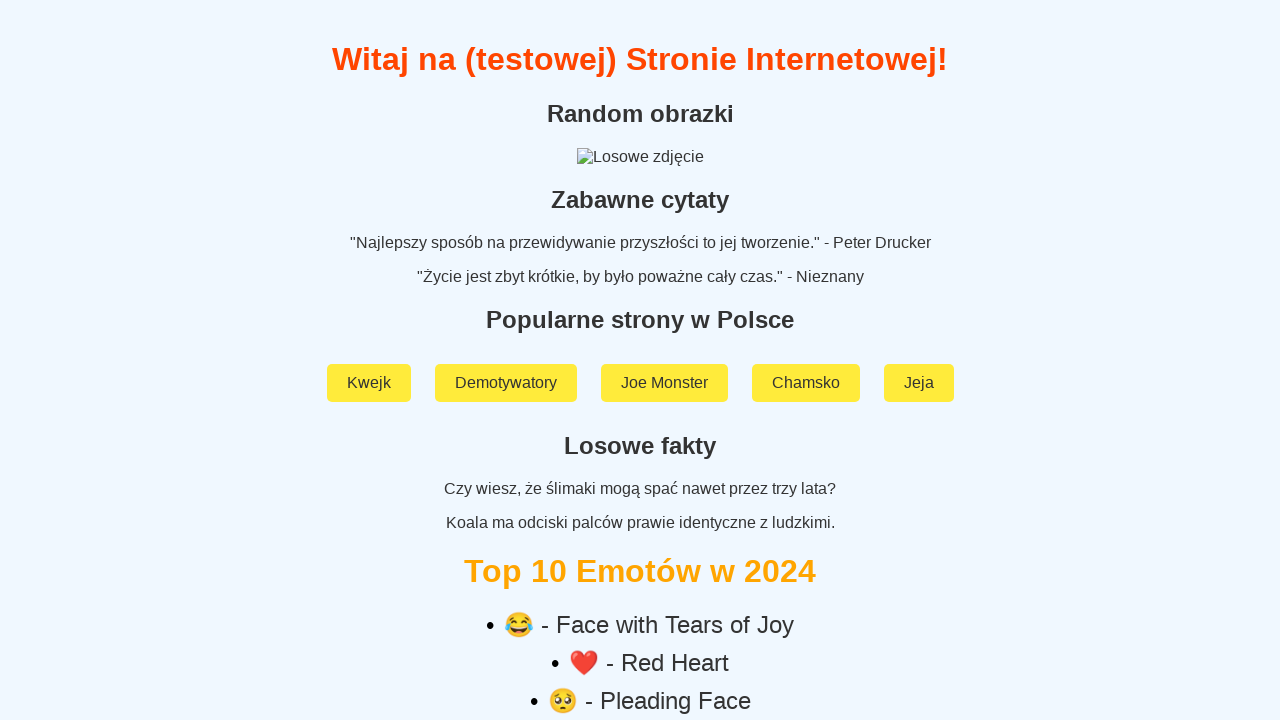

Clicked on 'Rozchodniak' link at (640, 592) on a:text('Rozchodniak')
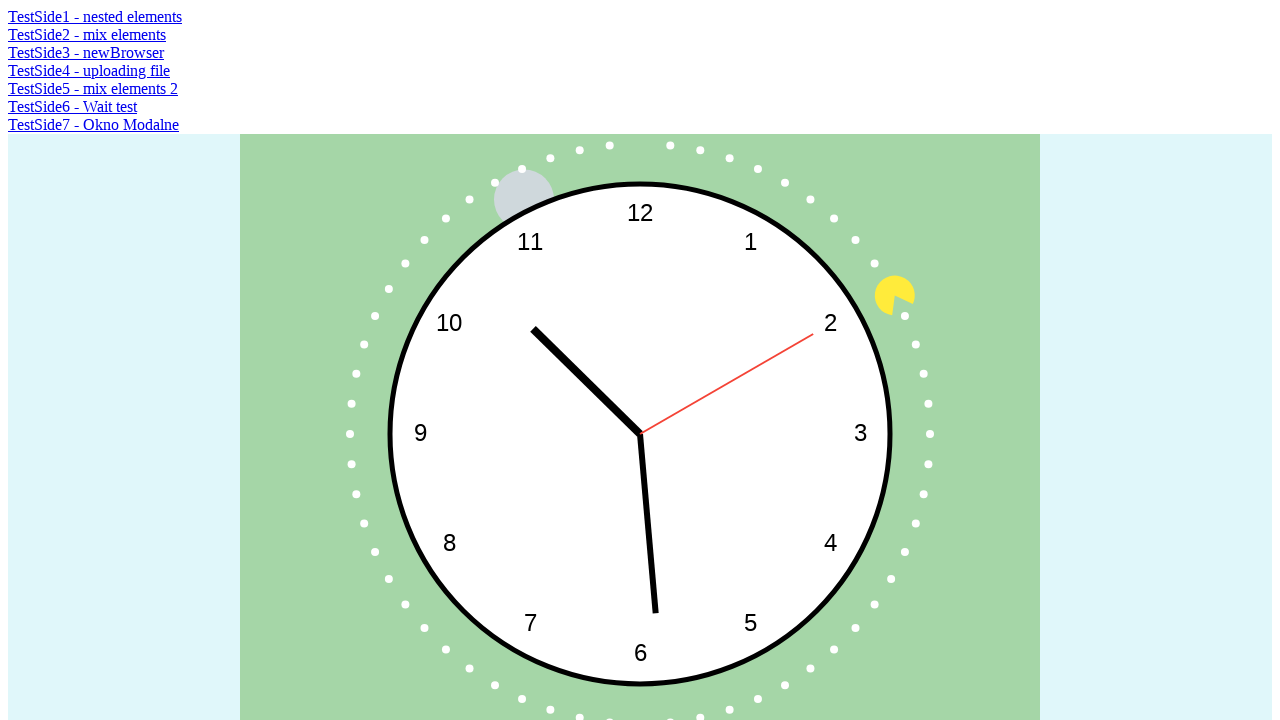

Clicked on 'TestSide6 - Wait test' link at (72, 106) on a:text('TestSide6 - Wait test')
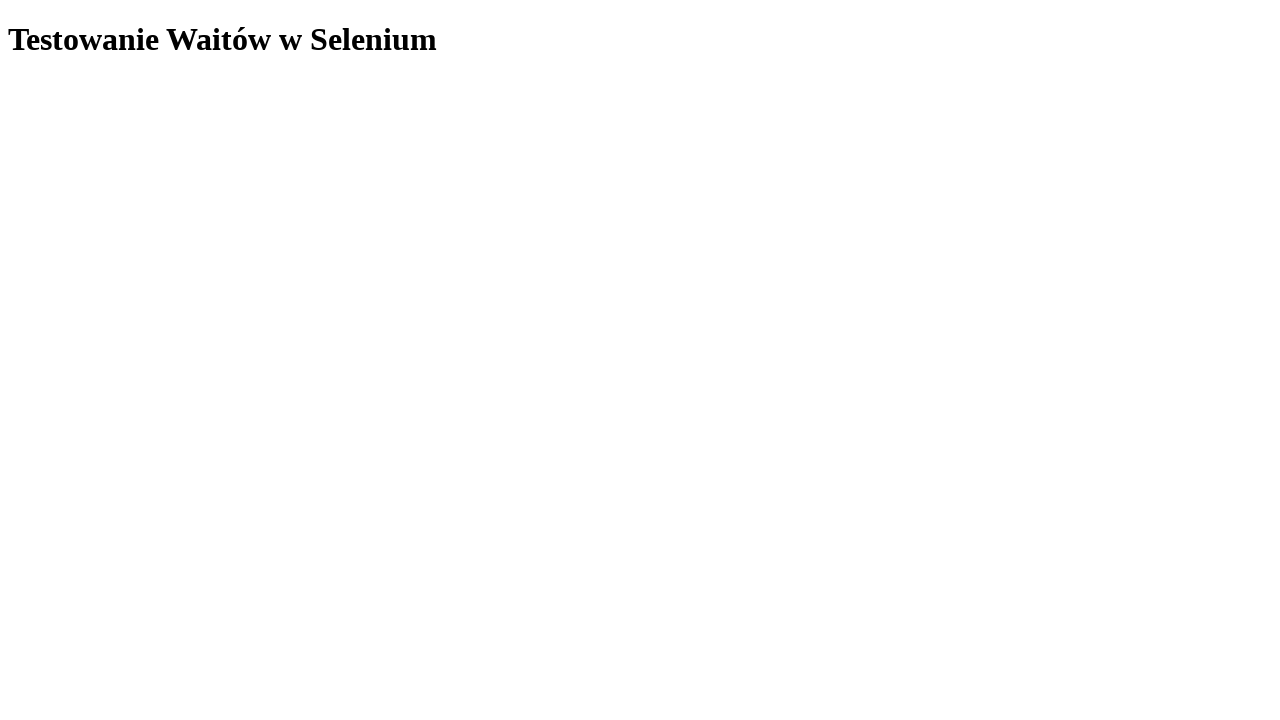

Queried for 'Hello' text element without waiting - element count: 0
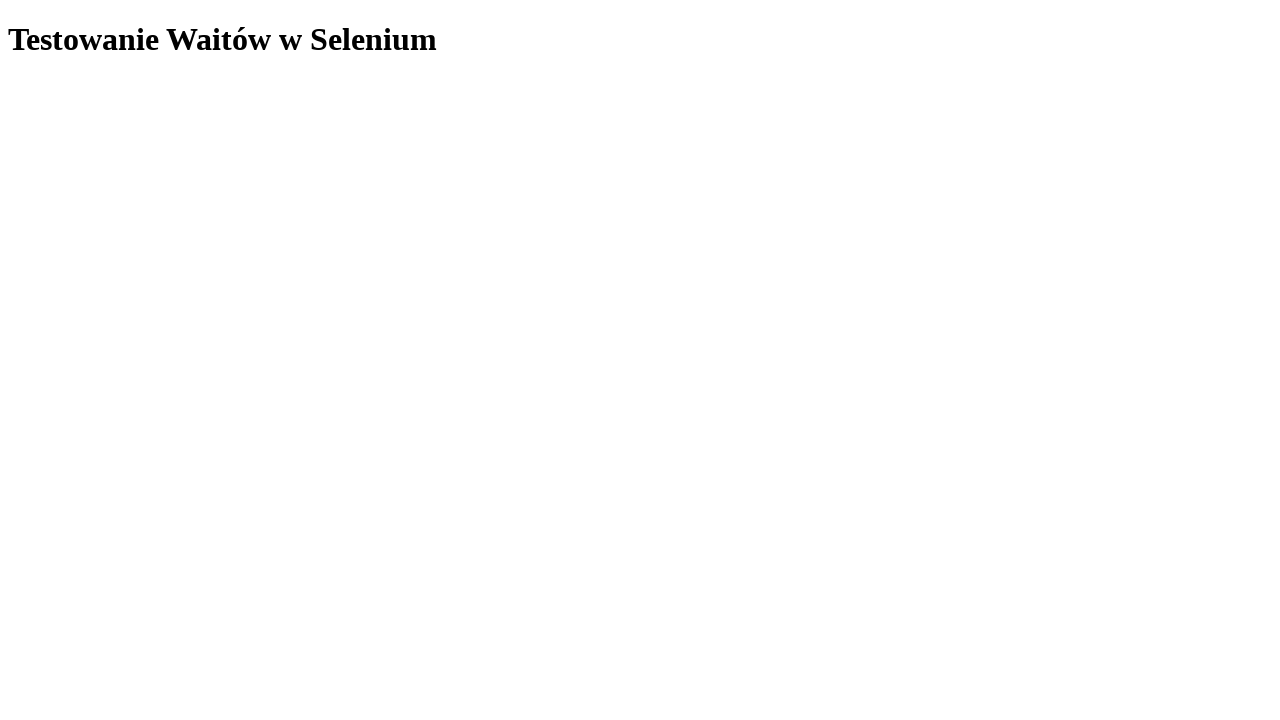

Verified that 'Hello' element is not visible immediately after page load
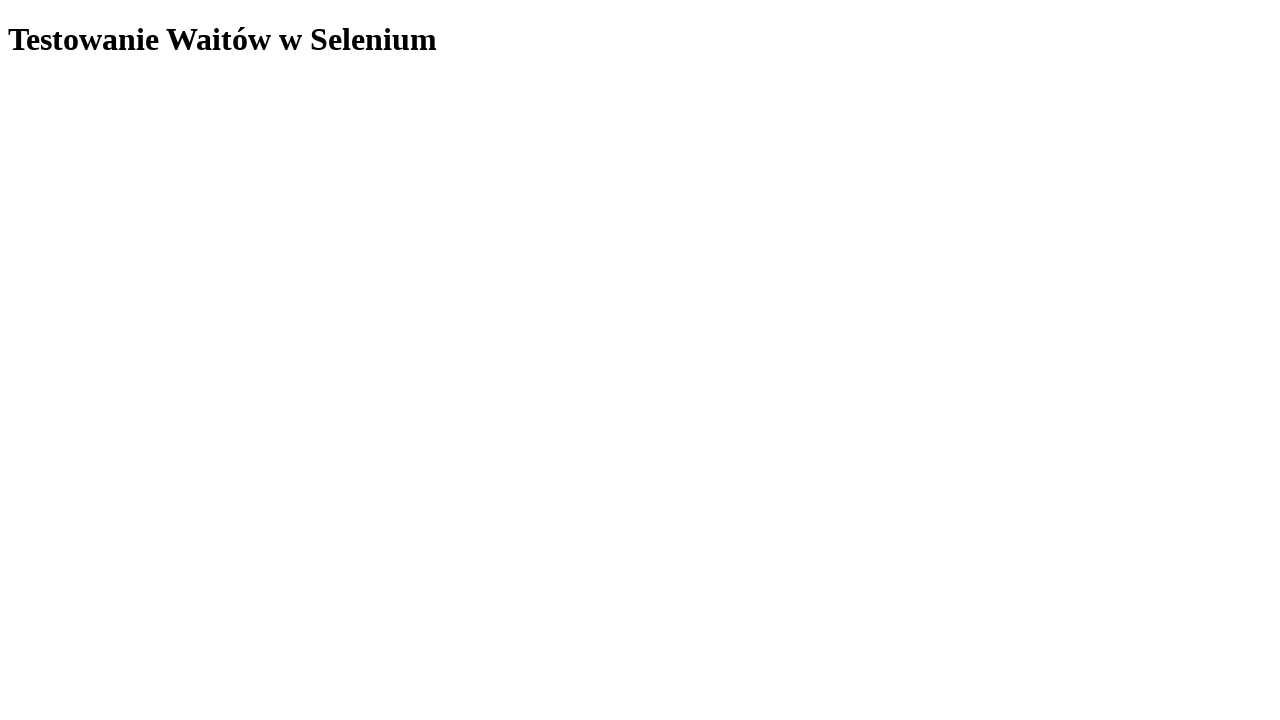

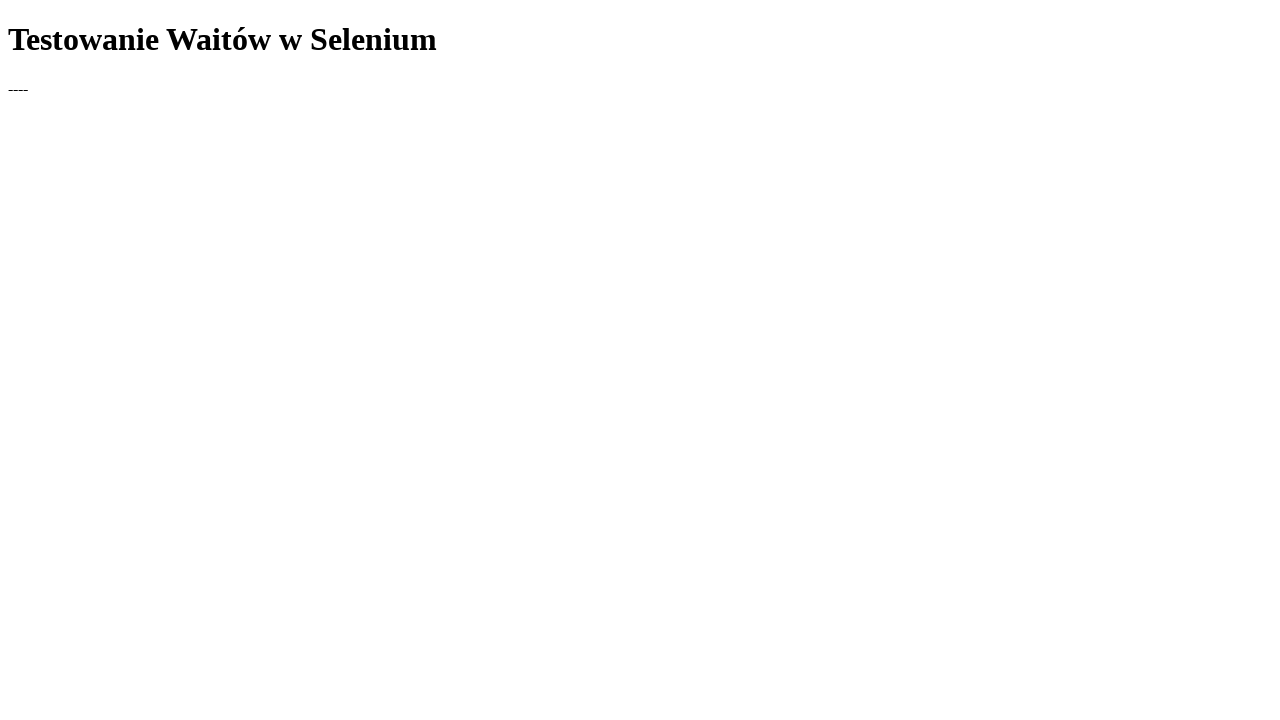